Tests alert handling by clicking a button, accepting a JavaScript alert, reading a value from the page, calculating a mathematical result, filling it into an input field, and submitting the form.

Starting URL: http://suninjuly.github.io/alert_accept.html

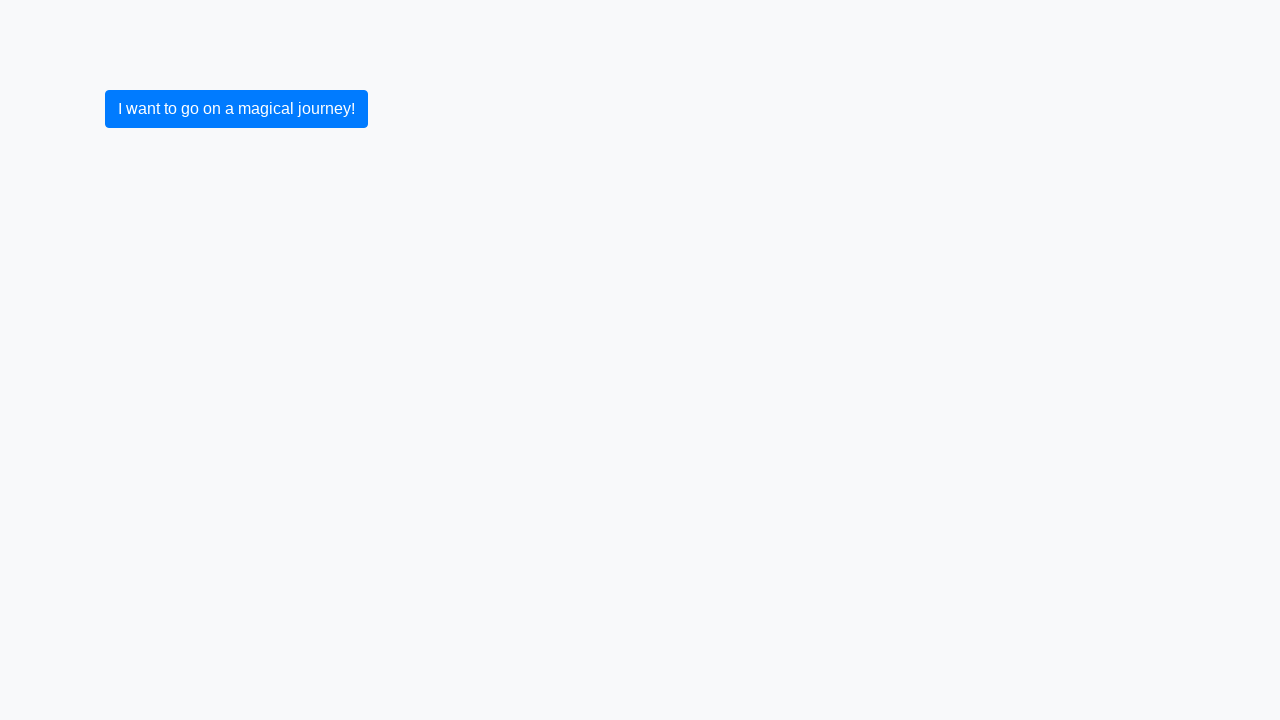

Set up dialog handler to accept alerts
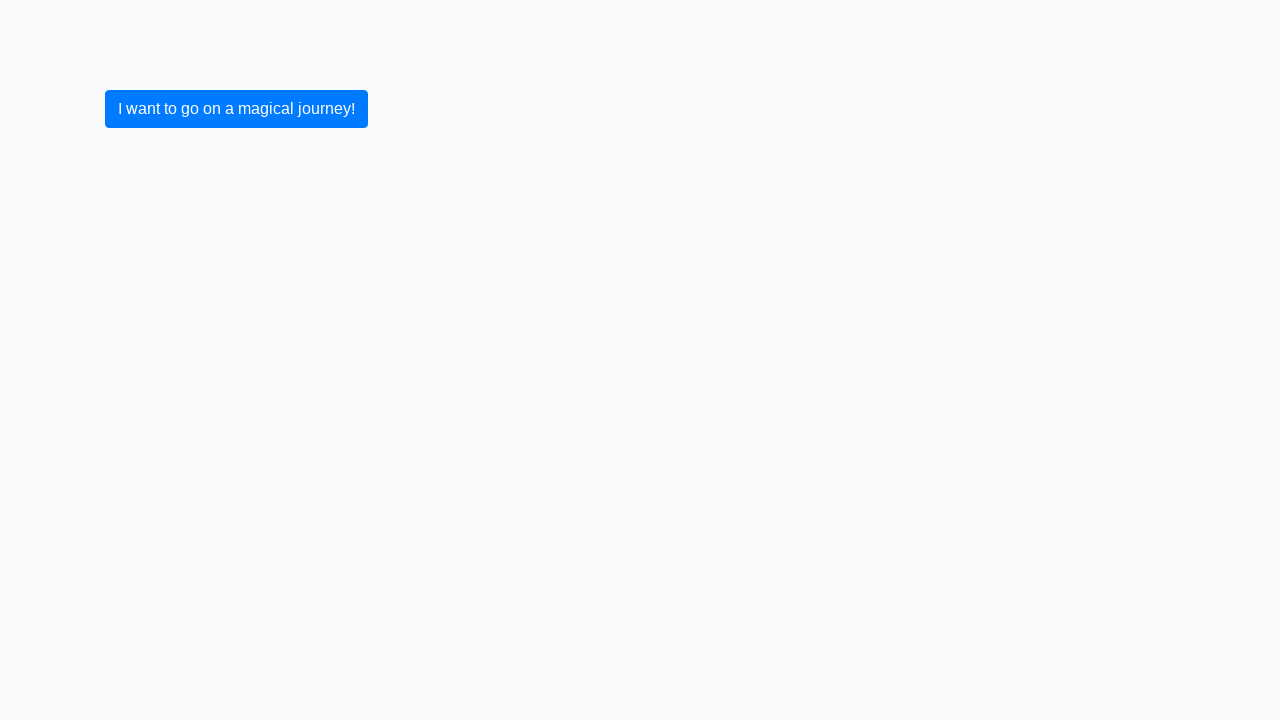

Clicked button to trigger alert at (236, 109) on button.btn
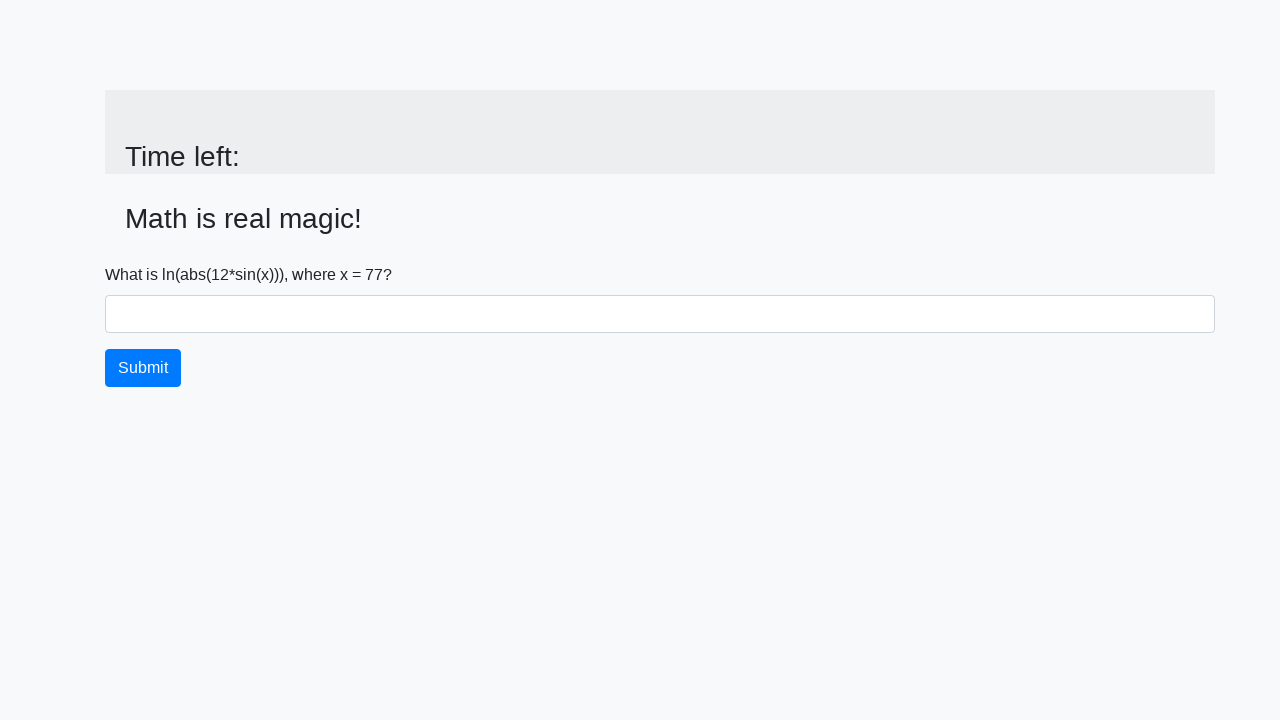

Alert was accepted and input value element loaded
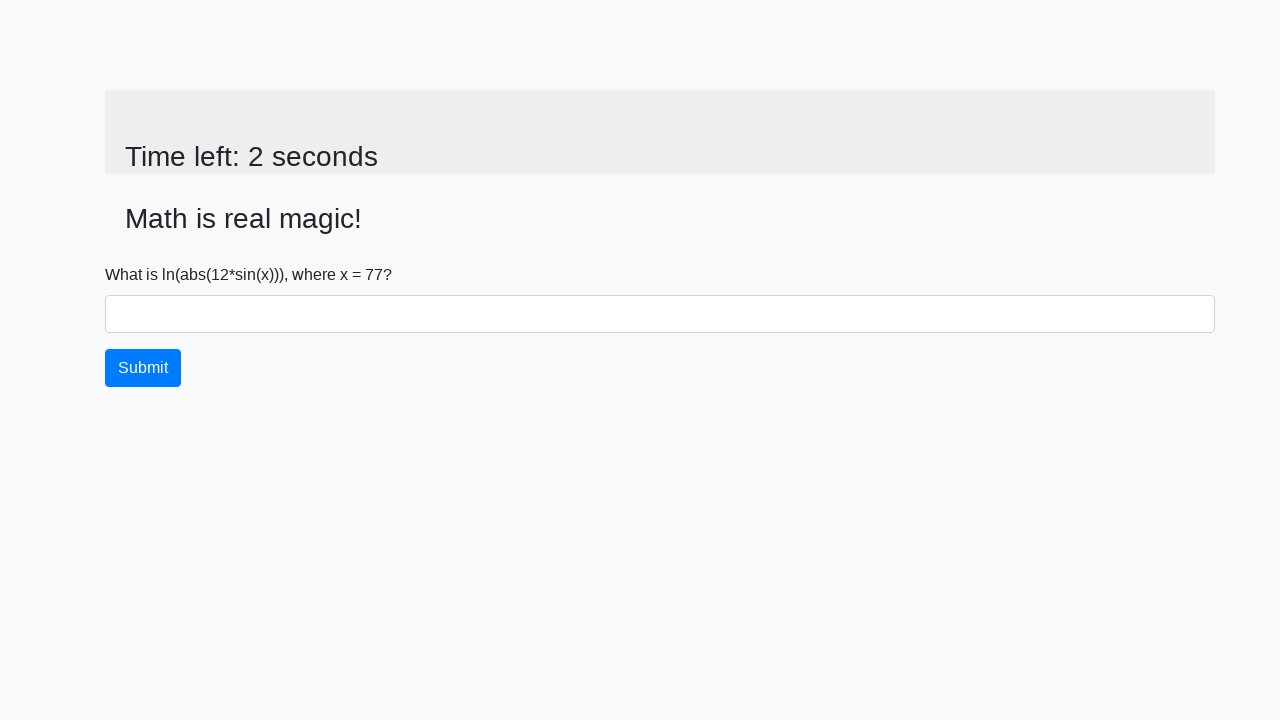

Read x value from page: 77
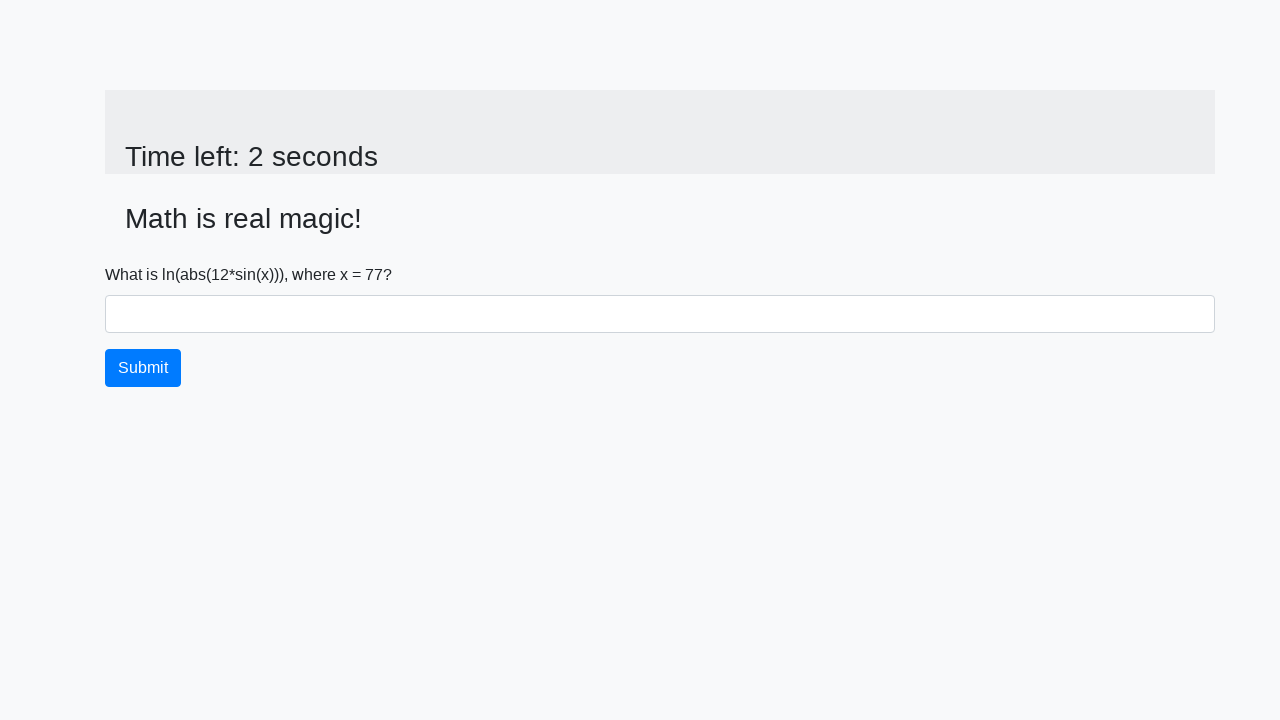

Calculated mathematical result: 2.4844266932079972
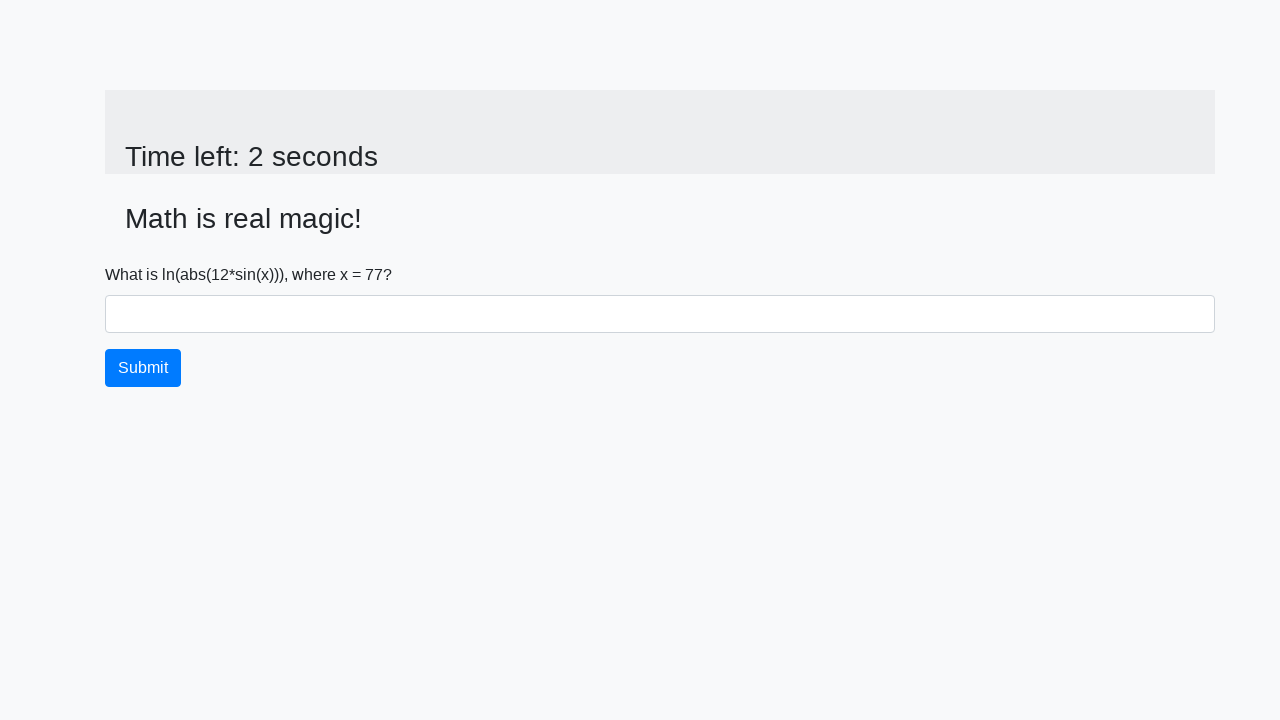

Filled answer field with calculated value: 2.4844266932079972 on #answer
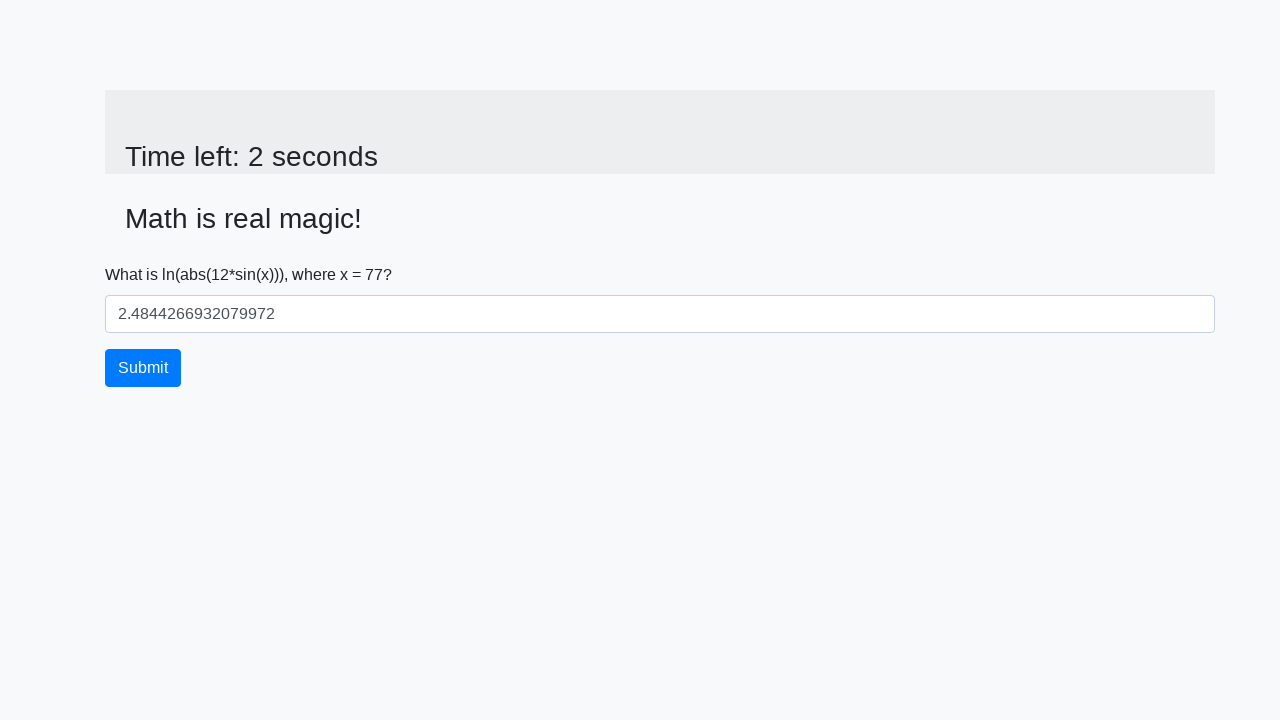

Clicked submit button to submit form at (143, 368) on button.btn
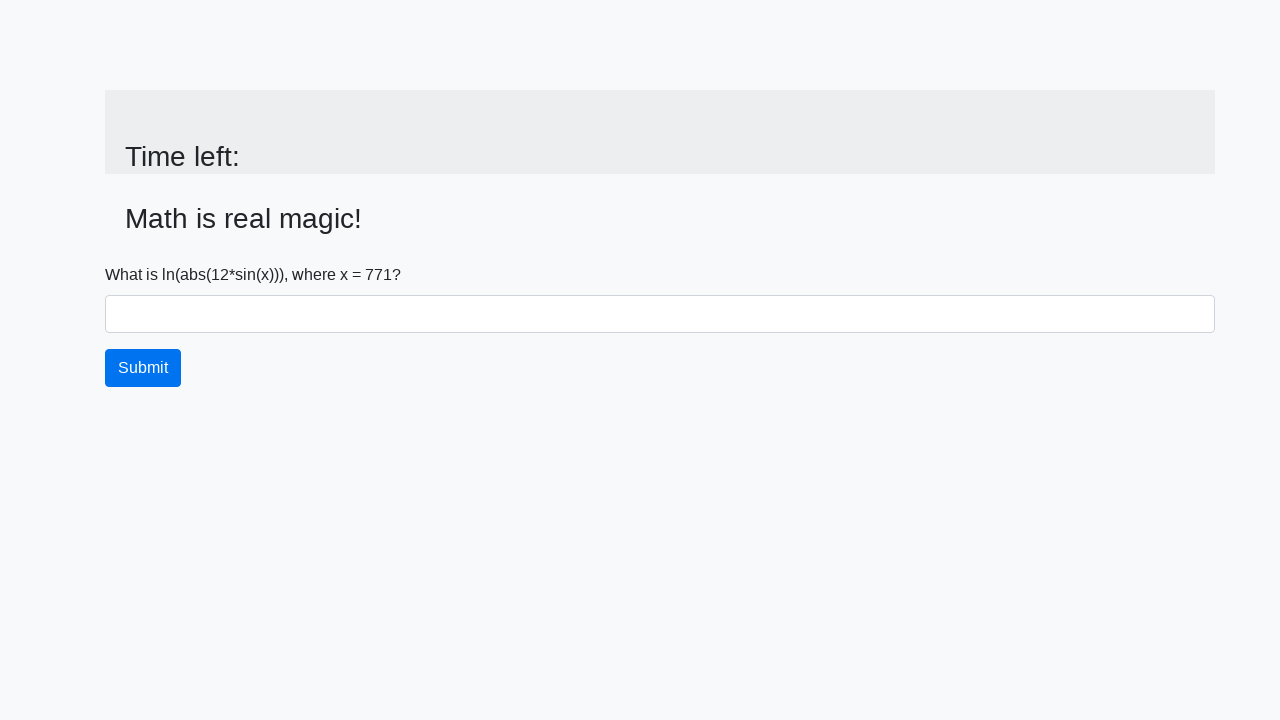

Waited for page to process submission
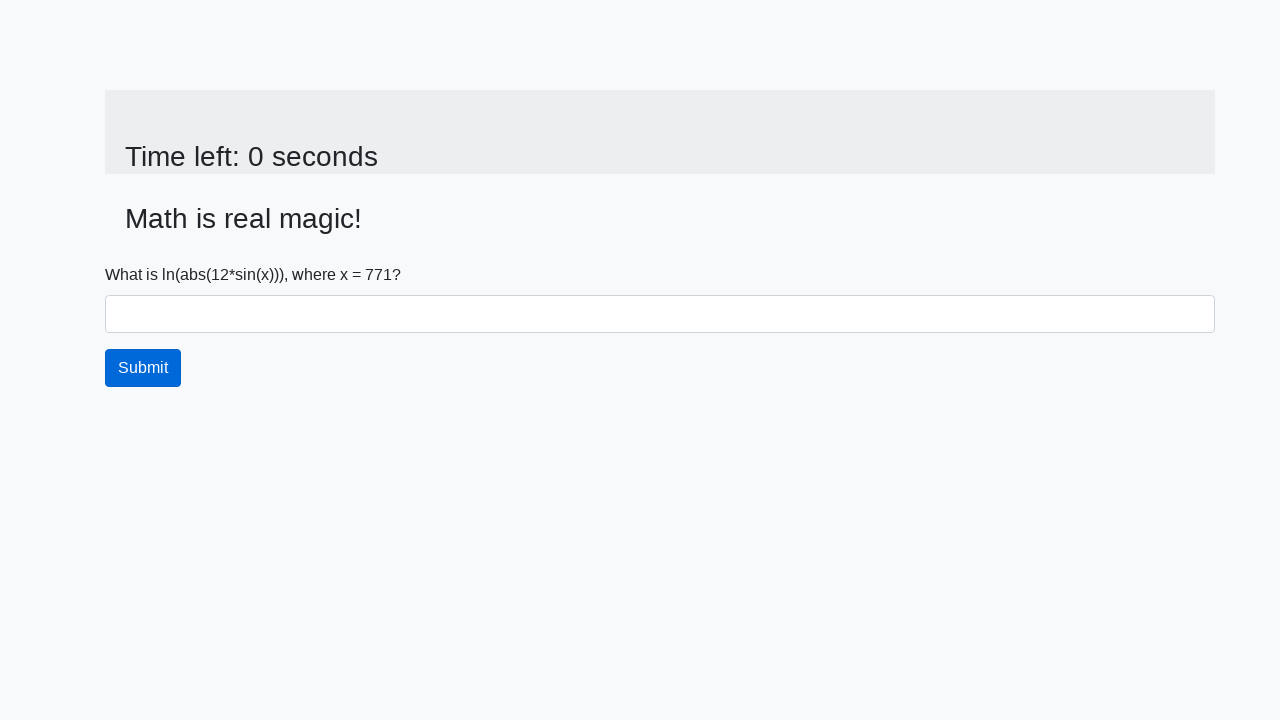

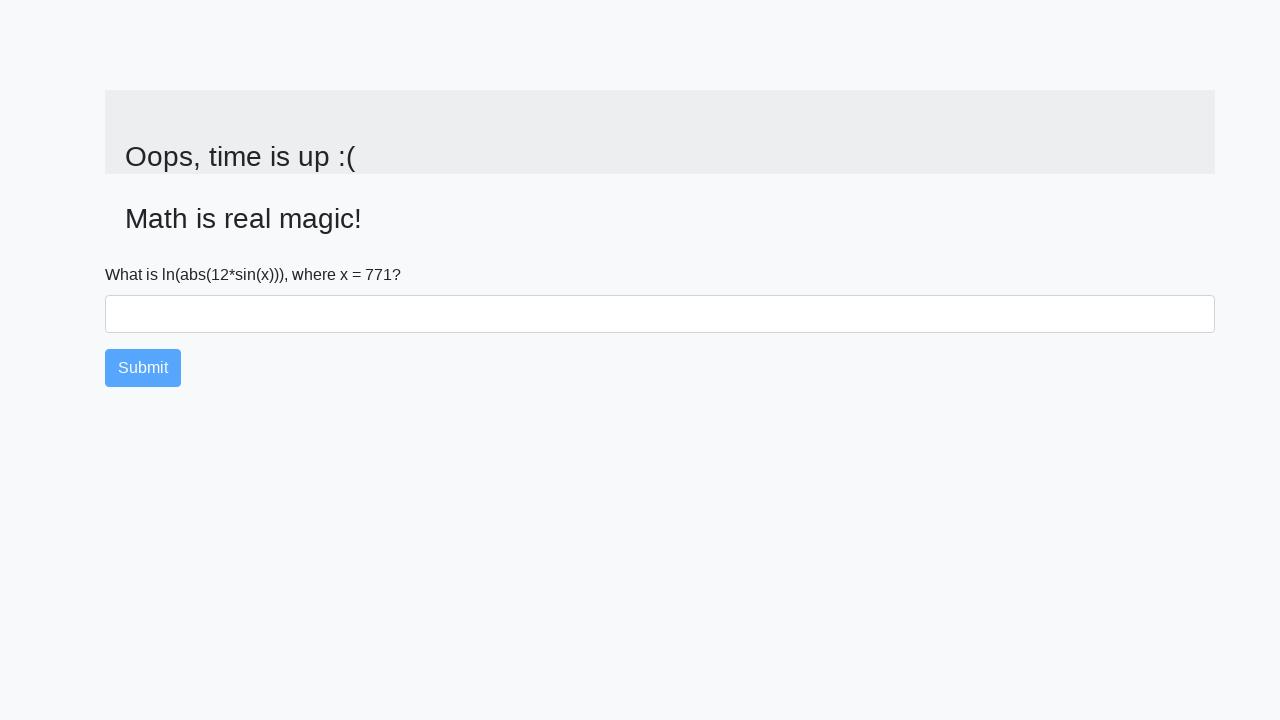